Tests filtering to display all todo items after applying other filters

Starting URL: https://demo.playwright.dev/todomvc

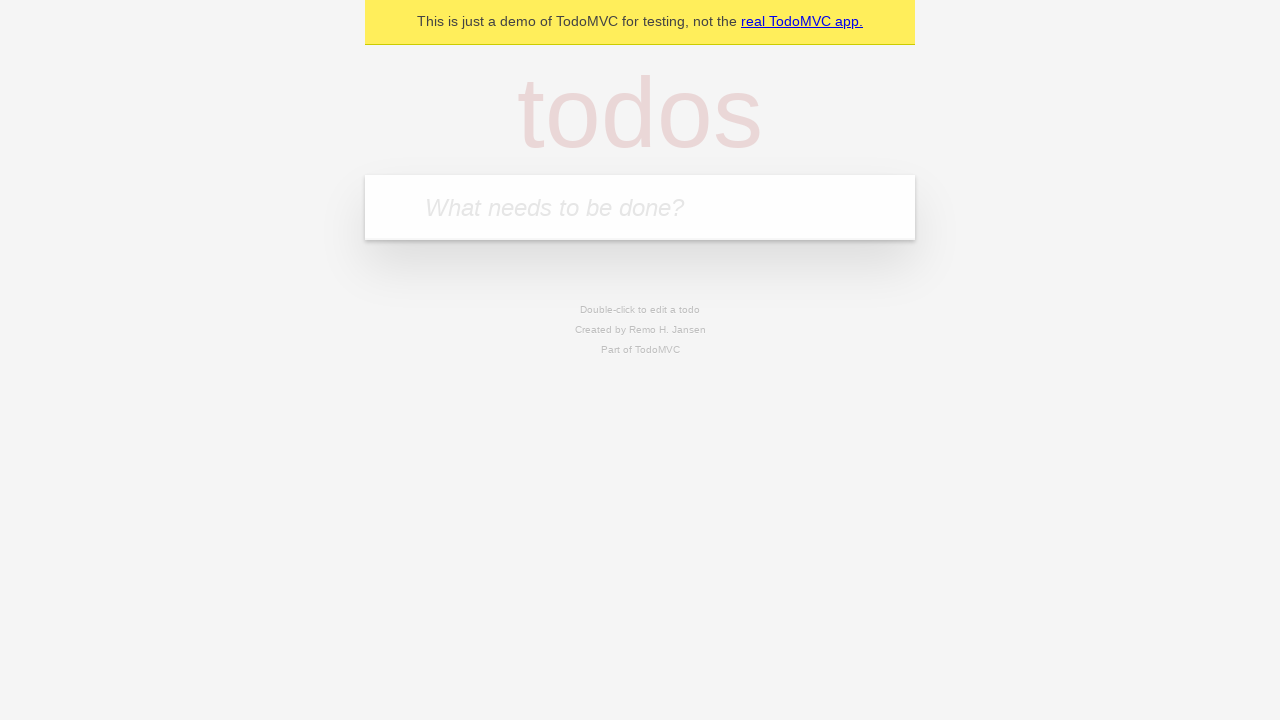

Filled todo input with 'buy some cheese' on internal:attr=[placeholder="What needs to be done?"i]
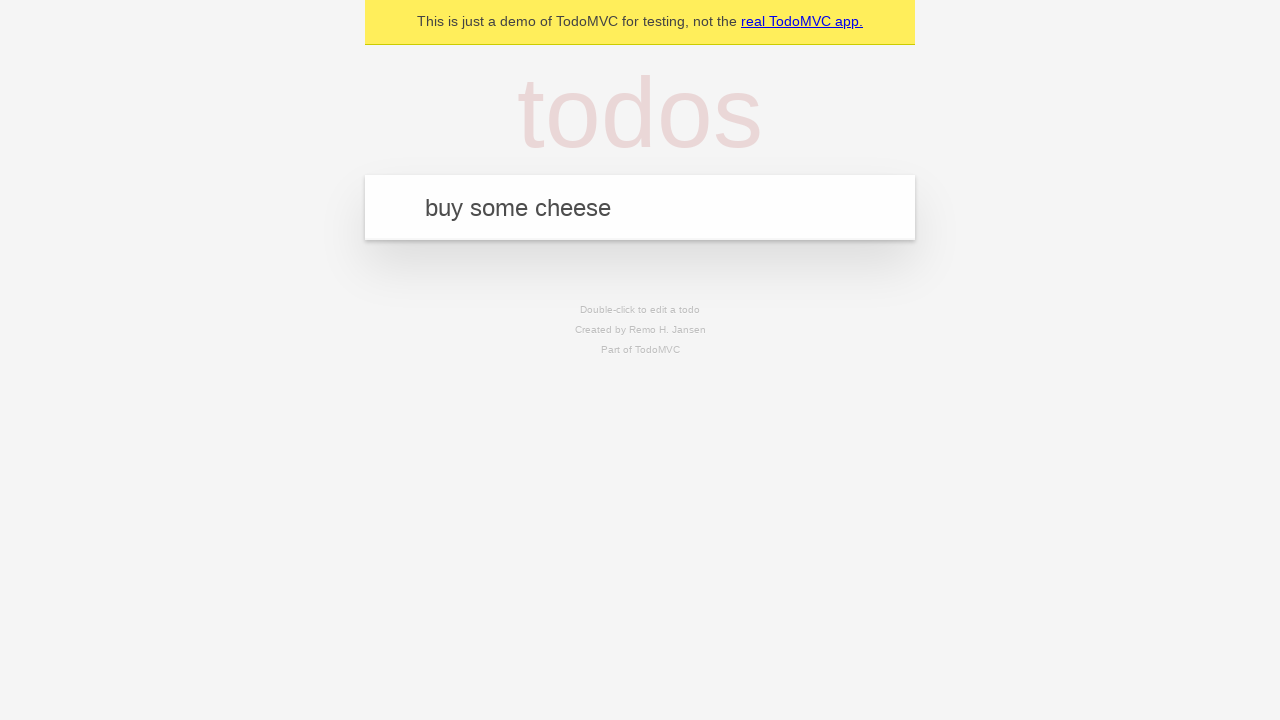

Pressed Enter to create first todo item on internal:attr=[placeholder="What needs to be done?"i]
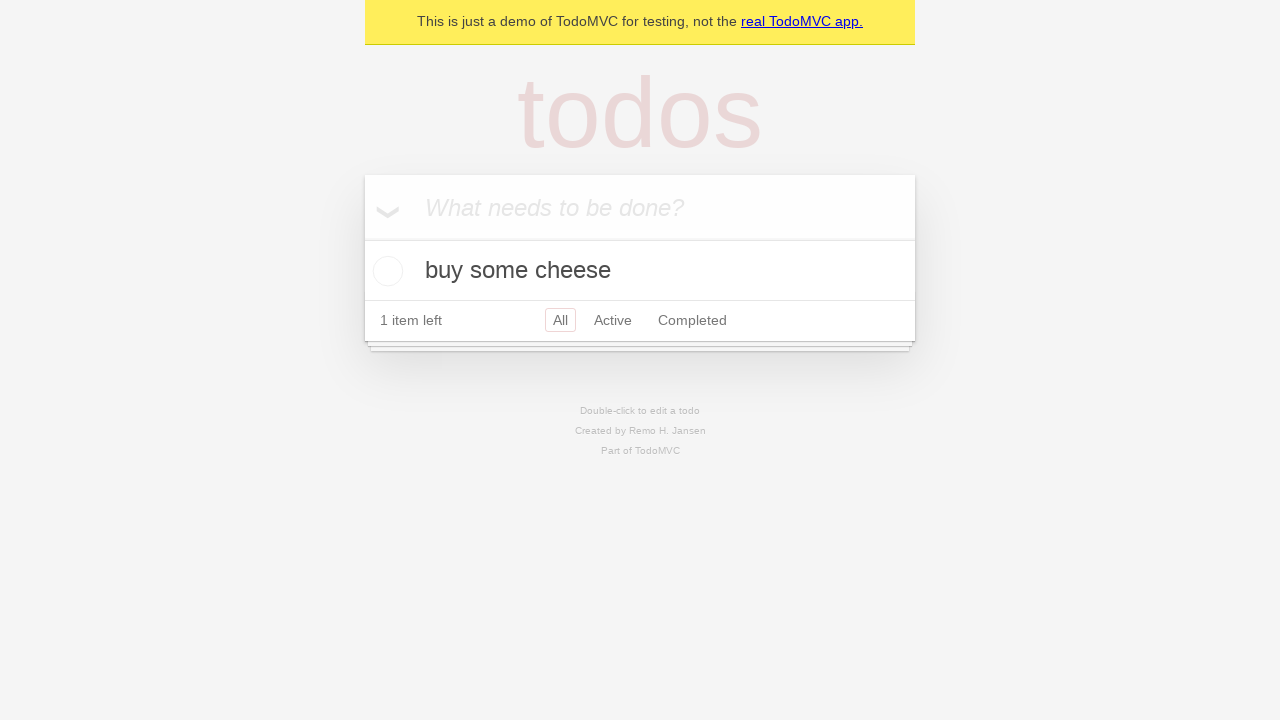

Filled todo input with 'feed the cat' on internal:attr=[placeholder="What needs to be done?"i]
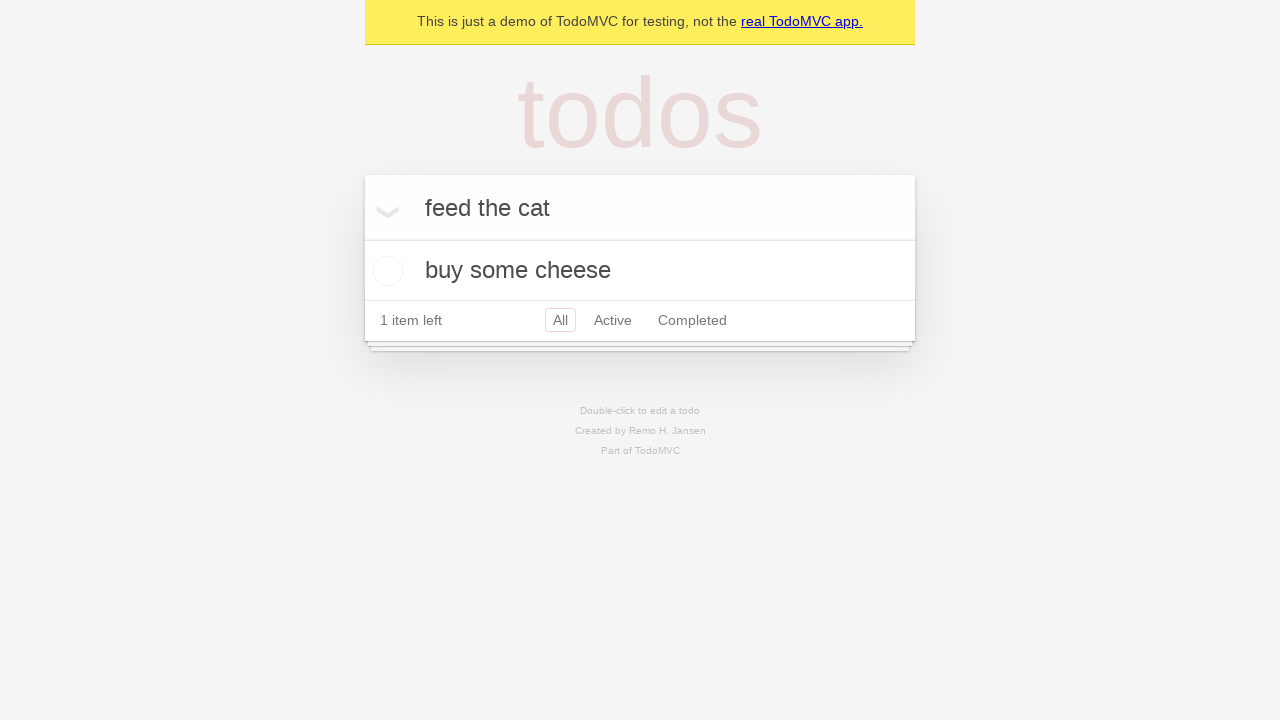

Pressed Enter to create second todo item on internal:attr=[placeholder="What needs to be done?"i]
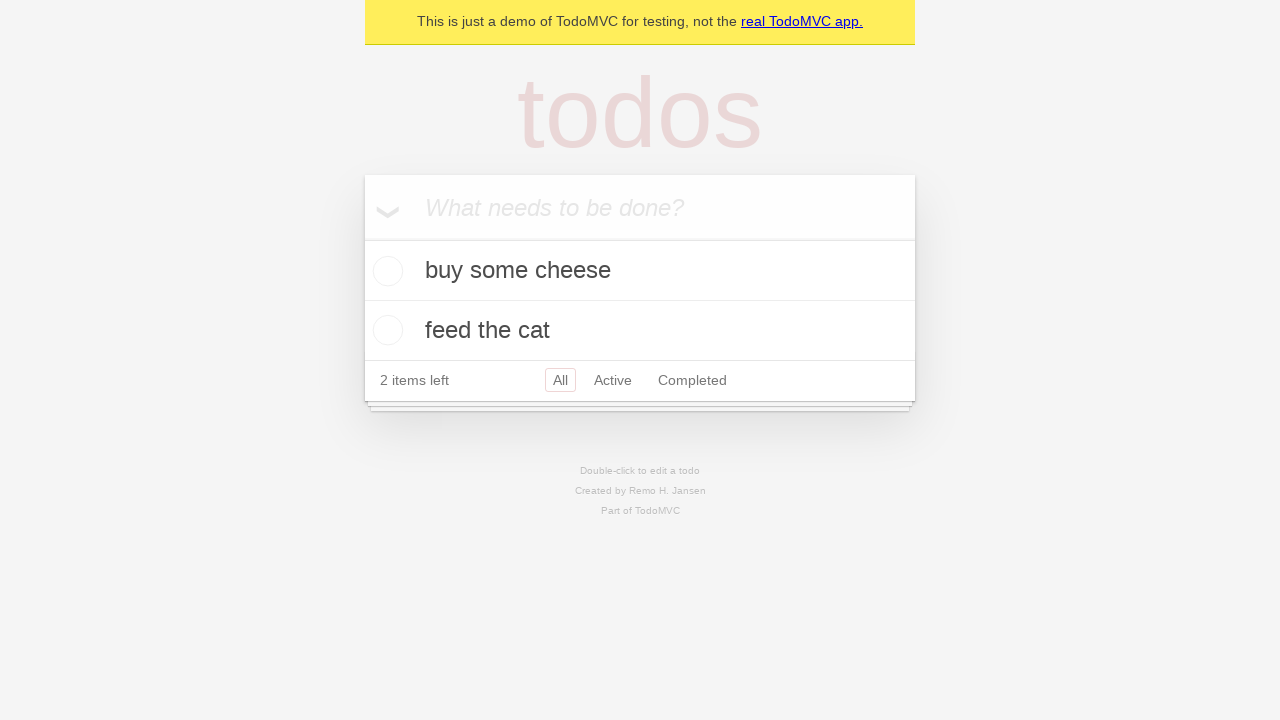

Filled todo input with 'book a doctors appointment' on internal:attr=[placeholder="What needs to be done?"i]
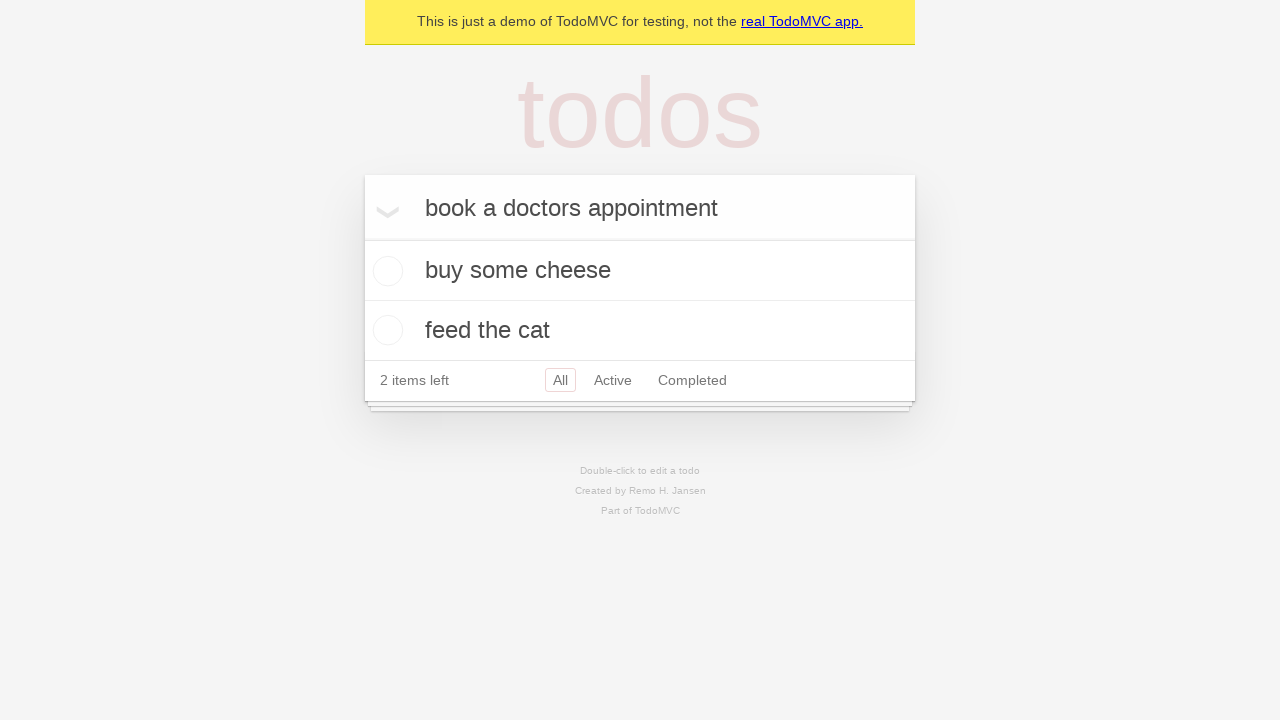

Pressed Enter to create third todo item on internal:attr=[placeholder="What needs to be done?"i]
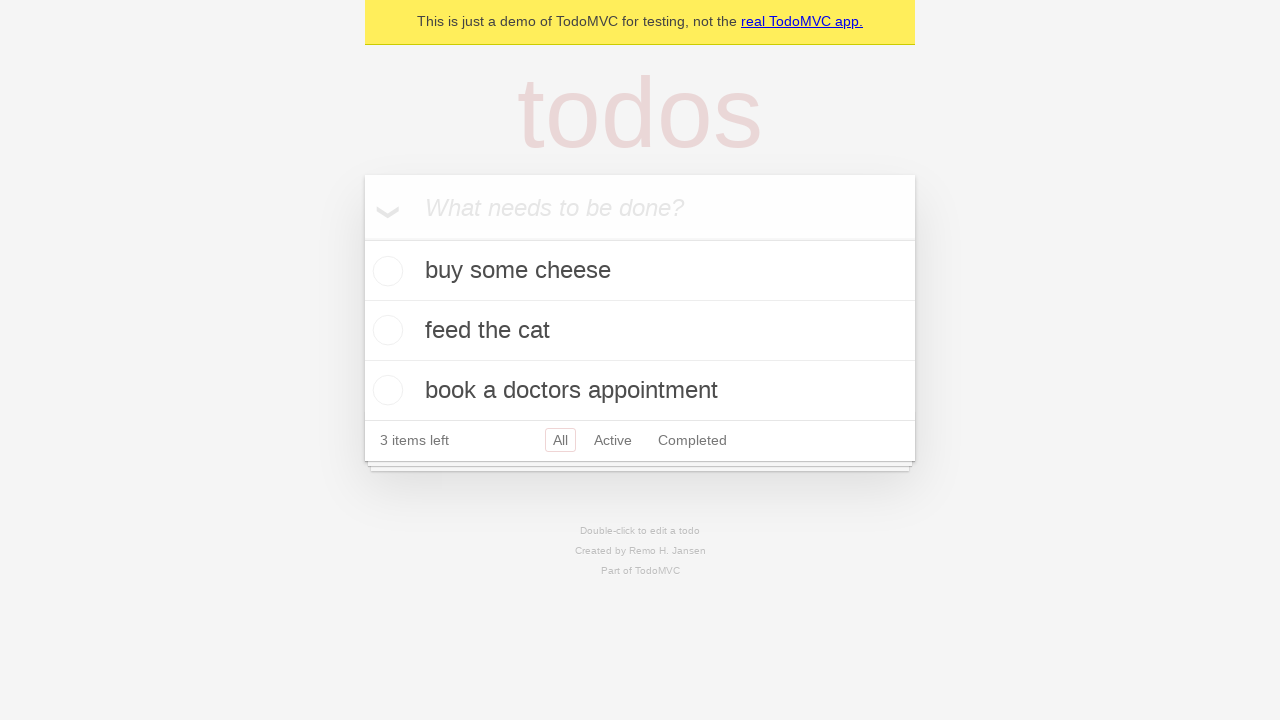

Checked the second todo item checkbox at (385, 330) on internal:testid=[data-testid="todo-item"s] >> nth=1 >> internal:role=checkbox
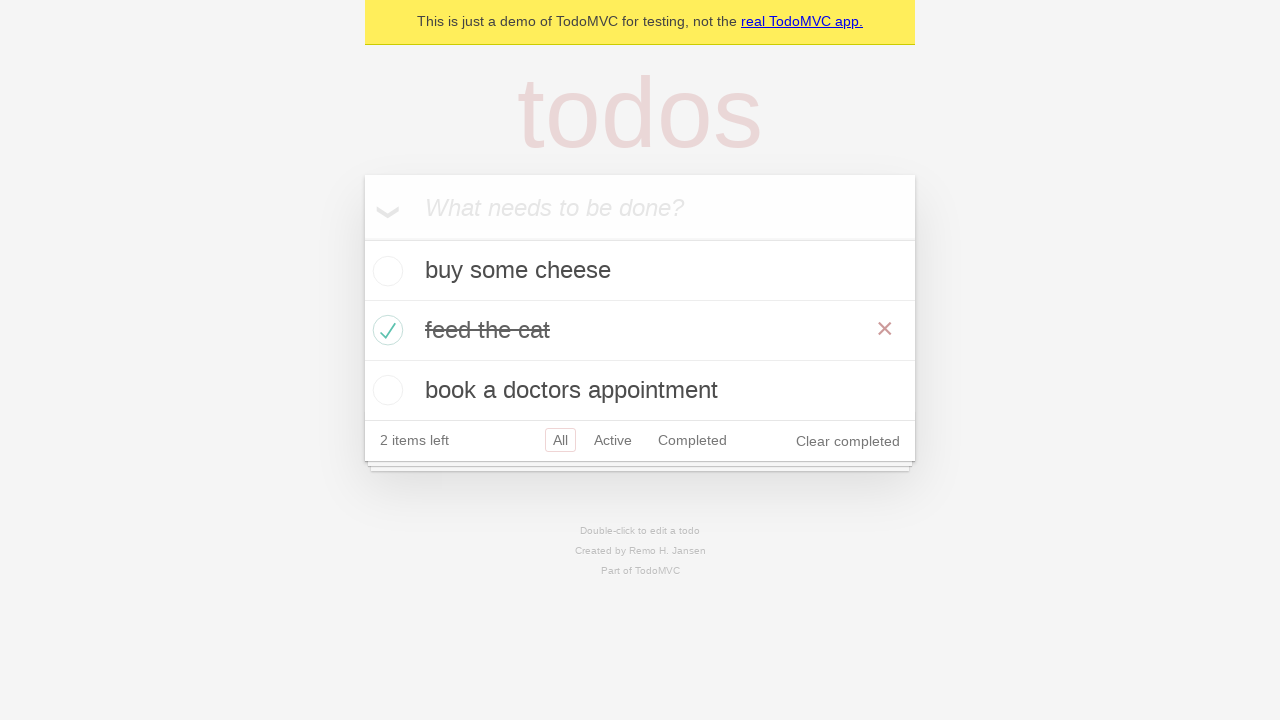

Clicked 'Active' filter link at (613, 440) on internal:role=link[name="Active"i]
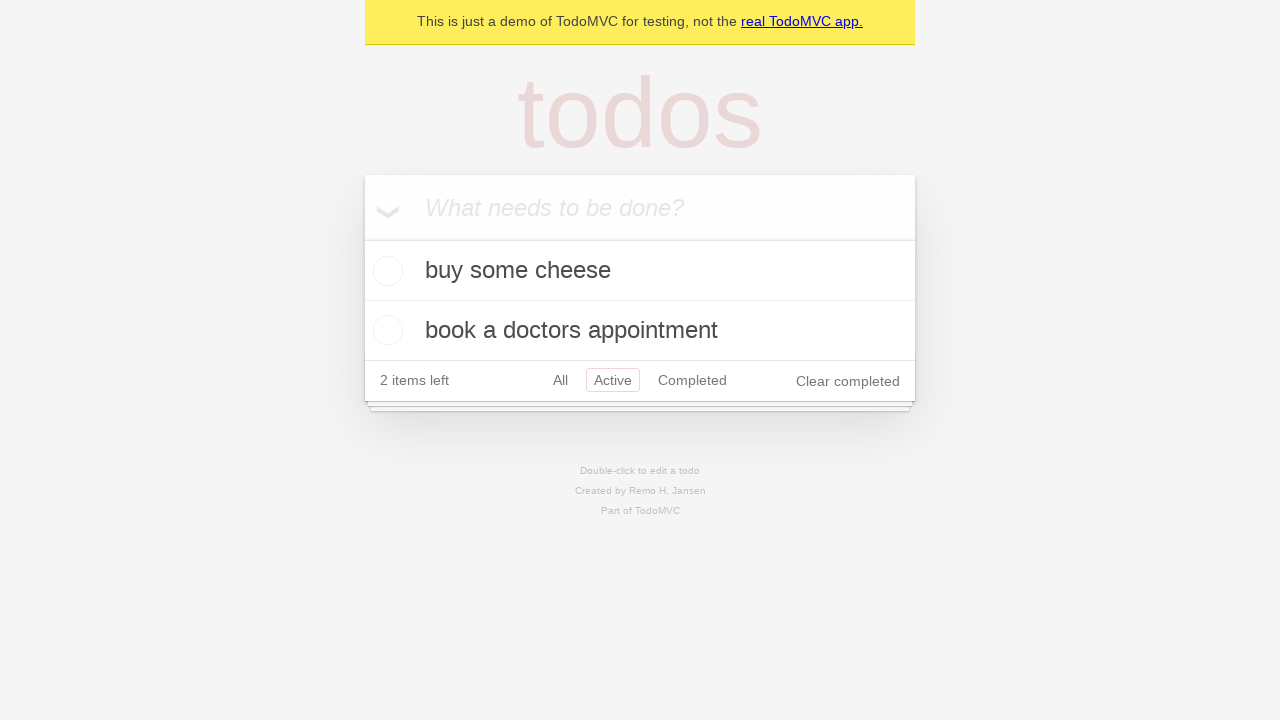

Clicked 'Completed' filter link at (692, 380) on internal:role=link[name="Completed"i]
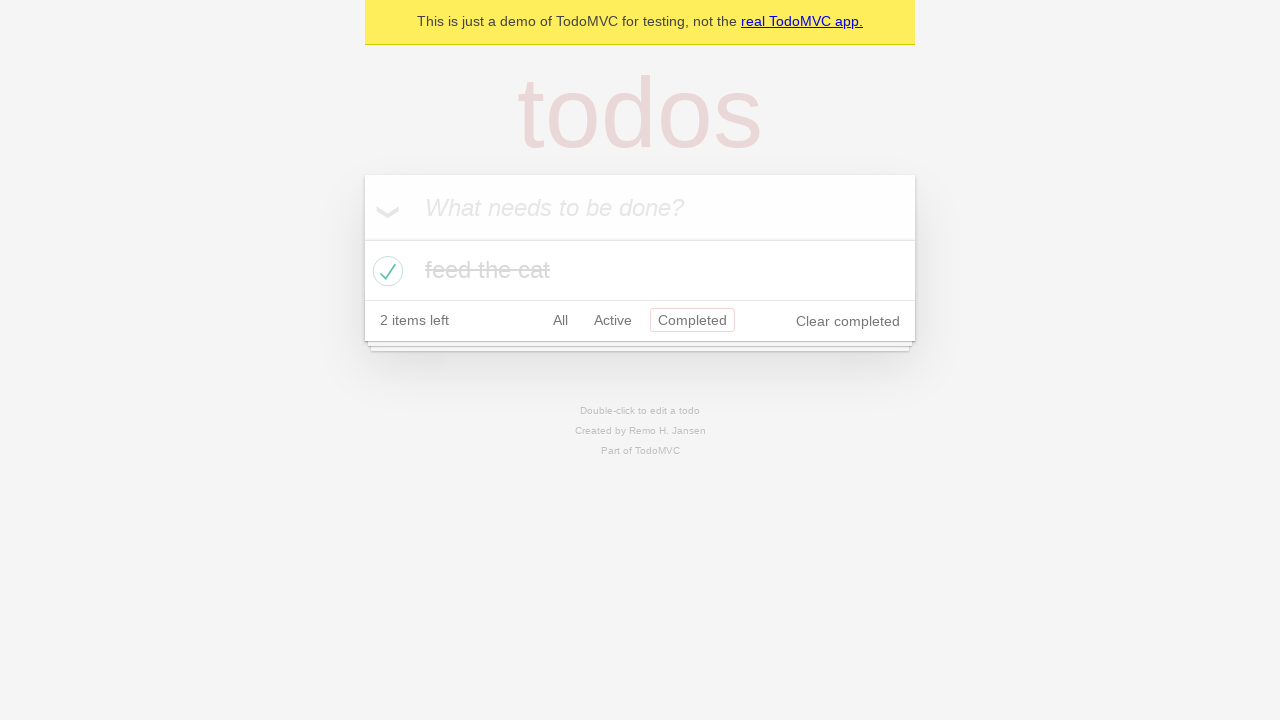

Clicked 'All' filter link to display all items at (560, 320) on internal:role=link[name="All"i]
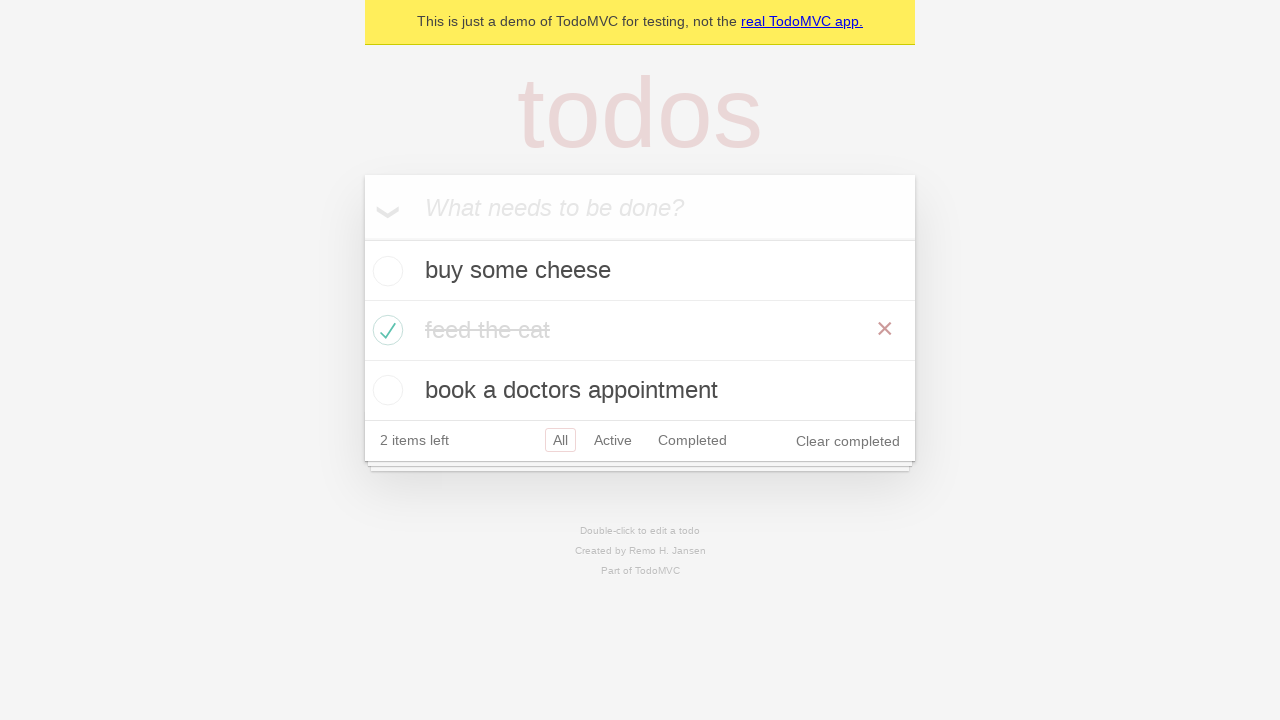

All todo items loaded and visible
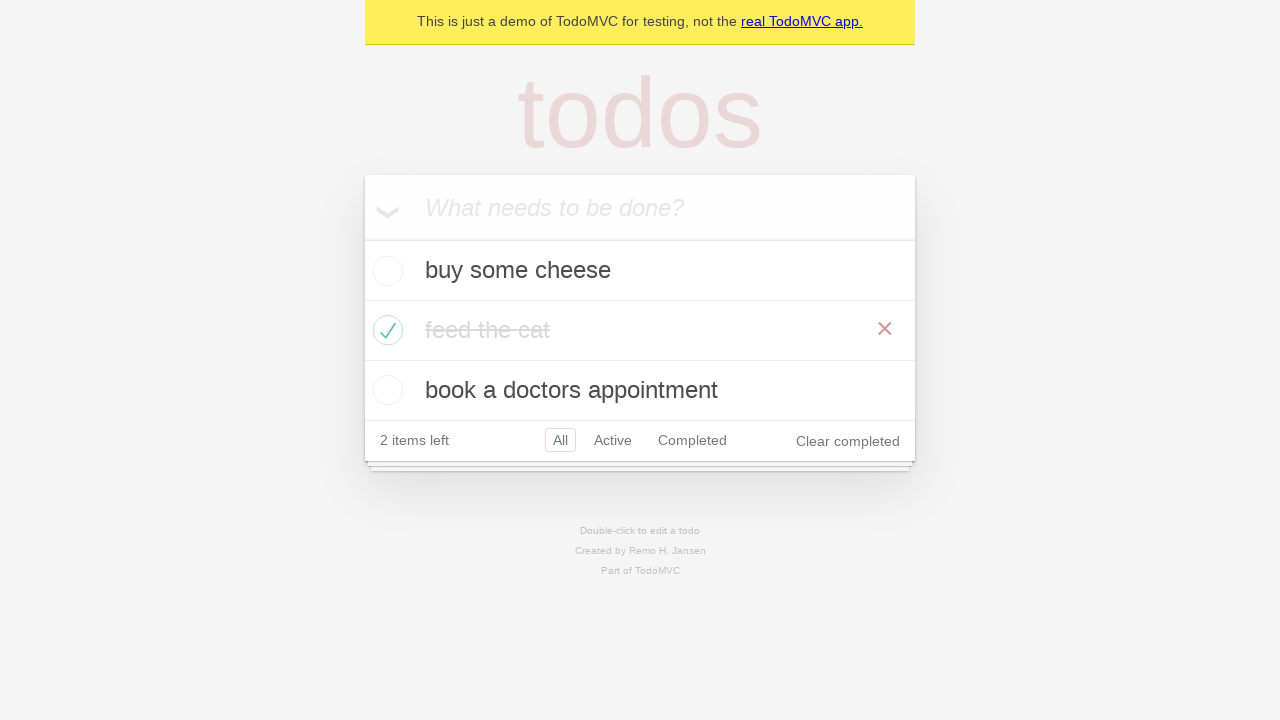

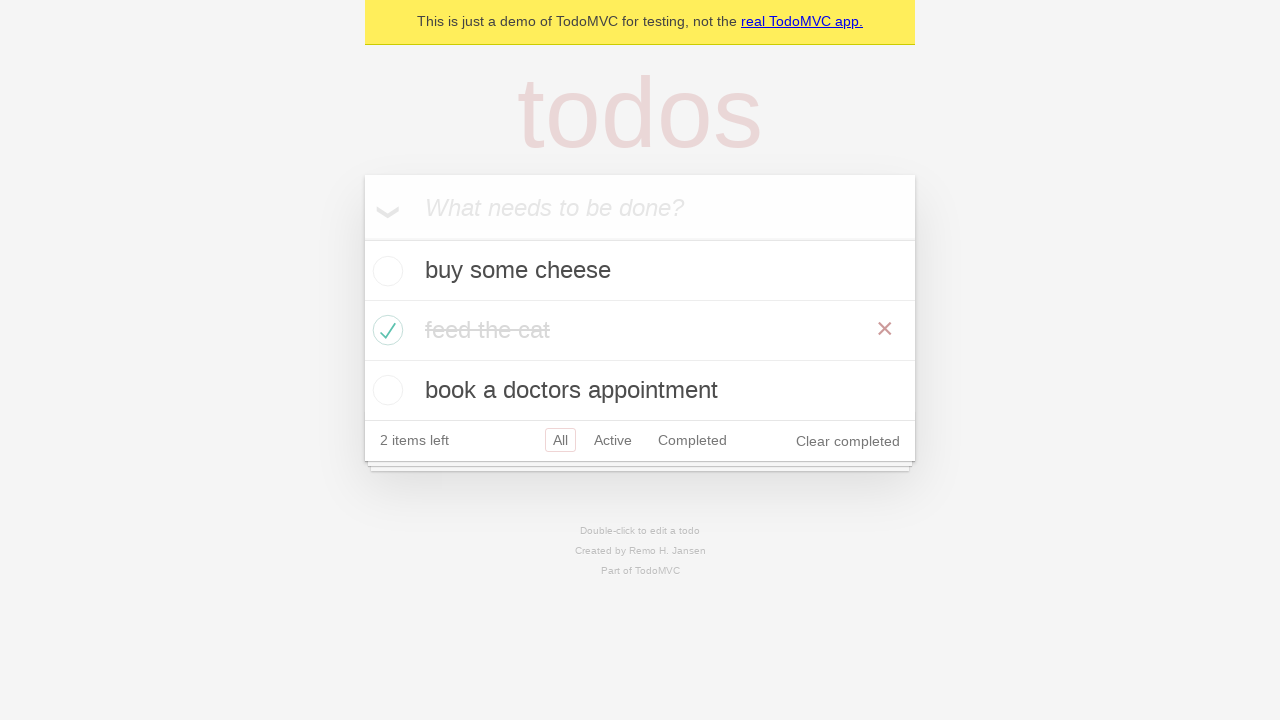